Tests the jQuery UI datepicker functionality by switching to an iframe, opening the datepicker, navigating to the next month, and selecting a specific date.

Starting URL: https://jqueryui.com/datepicker/

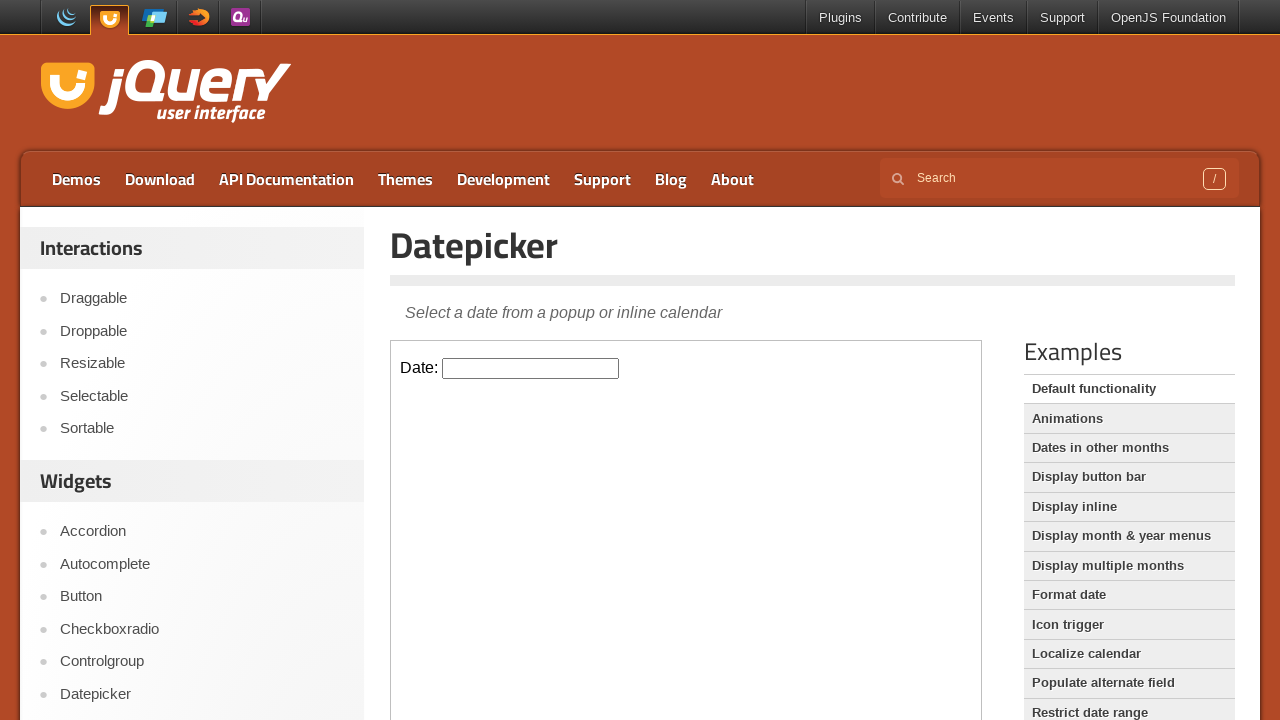

Located the datepicker demo iframe
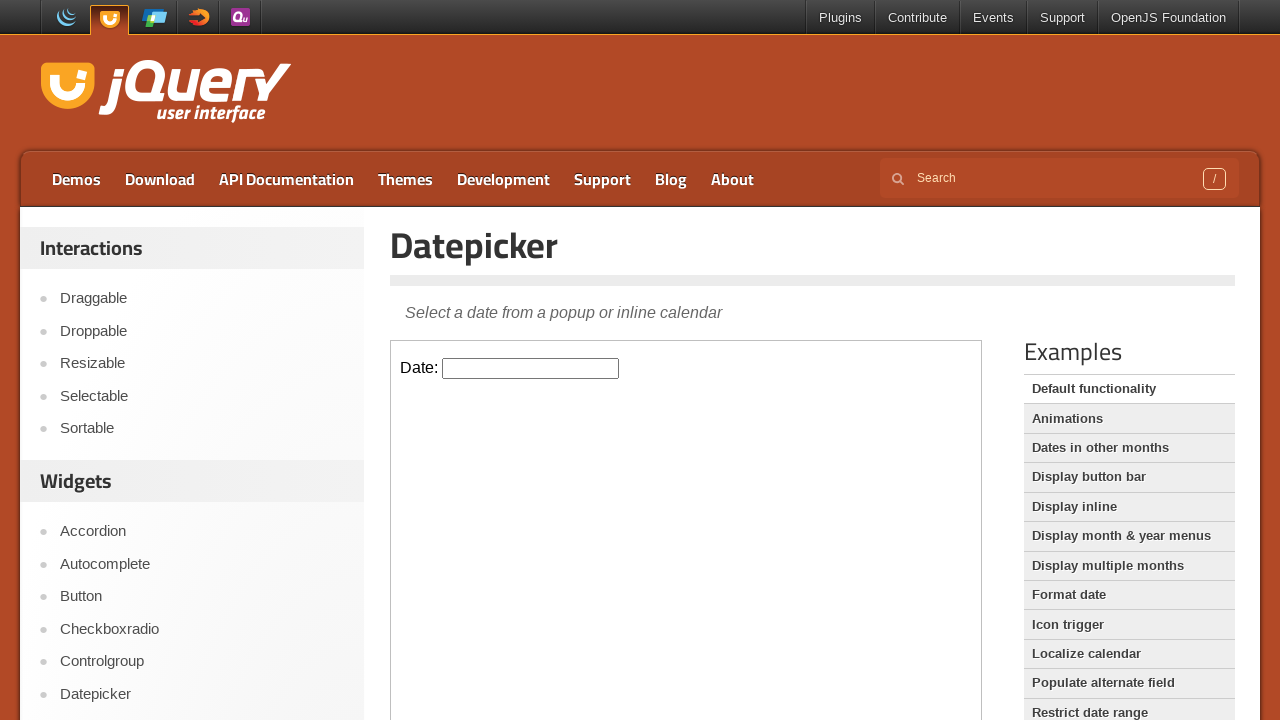

Clicked on the datepicker input field to open the calendar at (531, 368) on iframe.demo-frame >> internal:control=enter-frame >> #datepicker
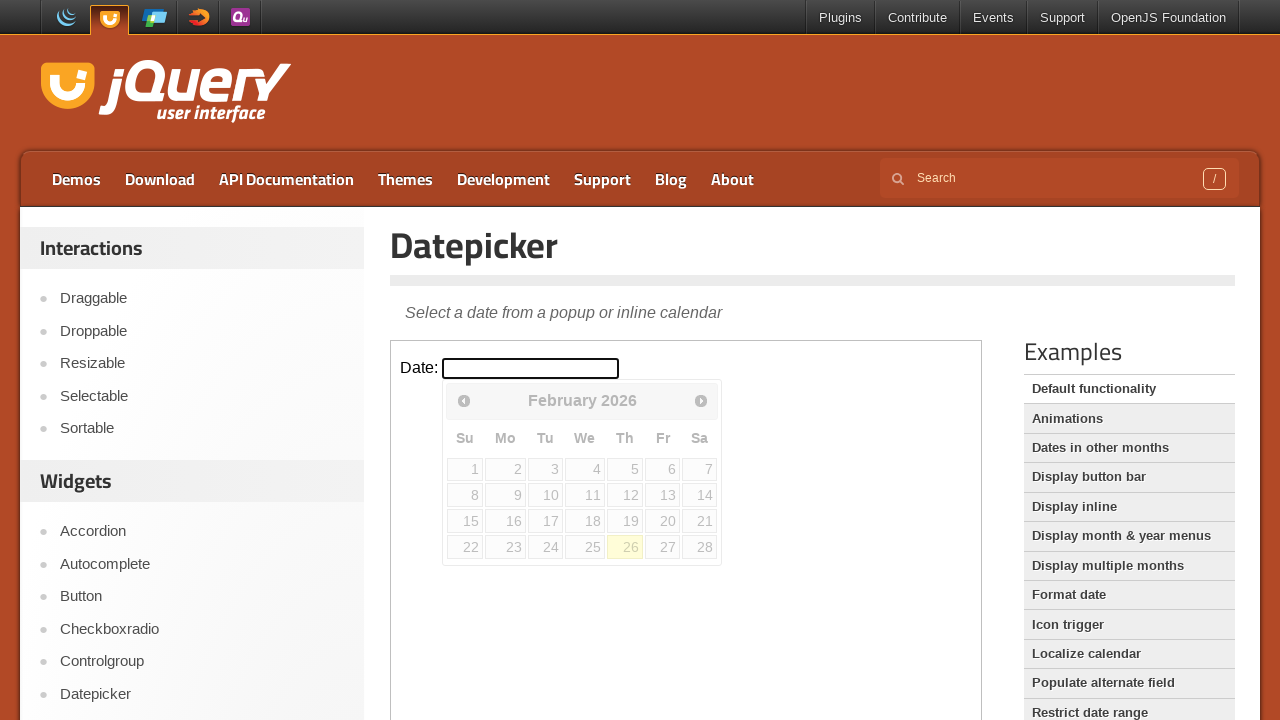

Clicked the Next button to navigate to the next month at (701, 400) on iframe.demo-frame >> internal:control=enter-frame >> span:has-text('Next')
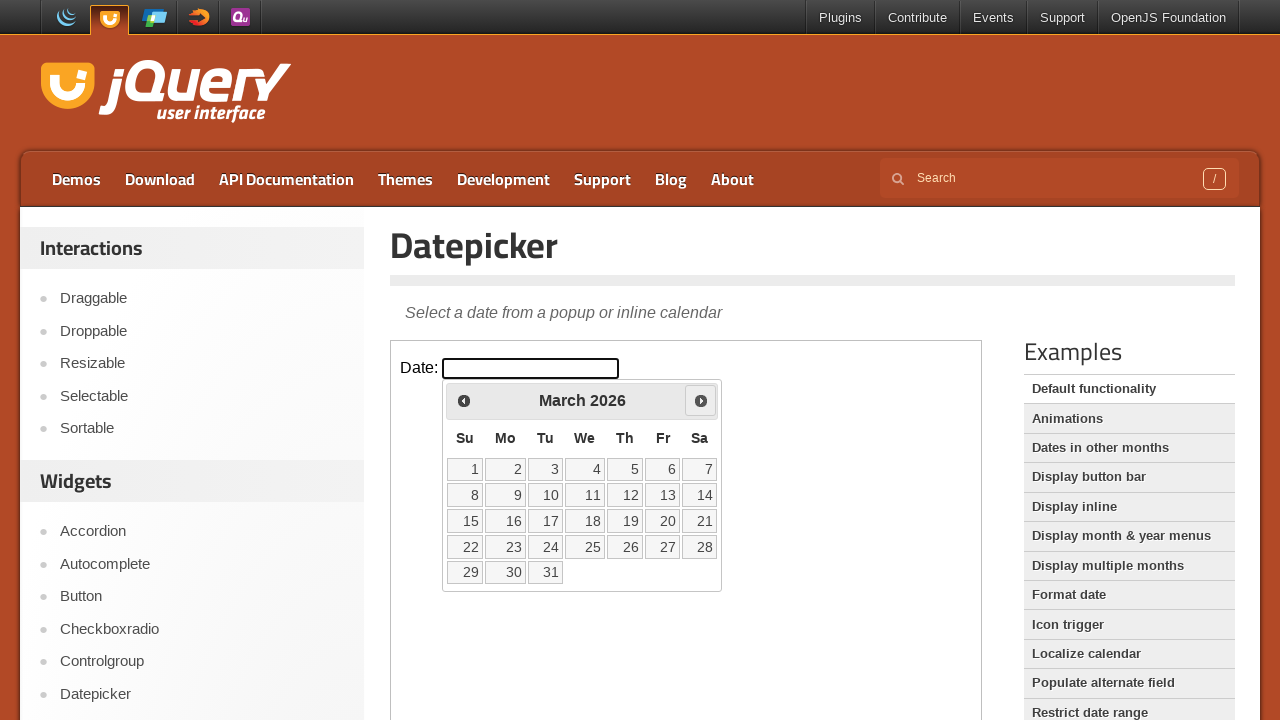

Selected the 22nd day of the month at (465, 547) on iframe.demo-frame >> internal:control=enter-frame >> a:text('22')
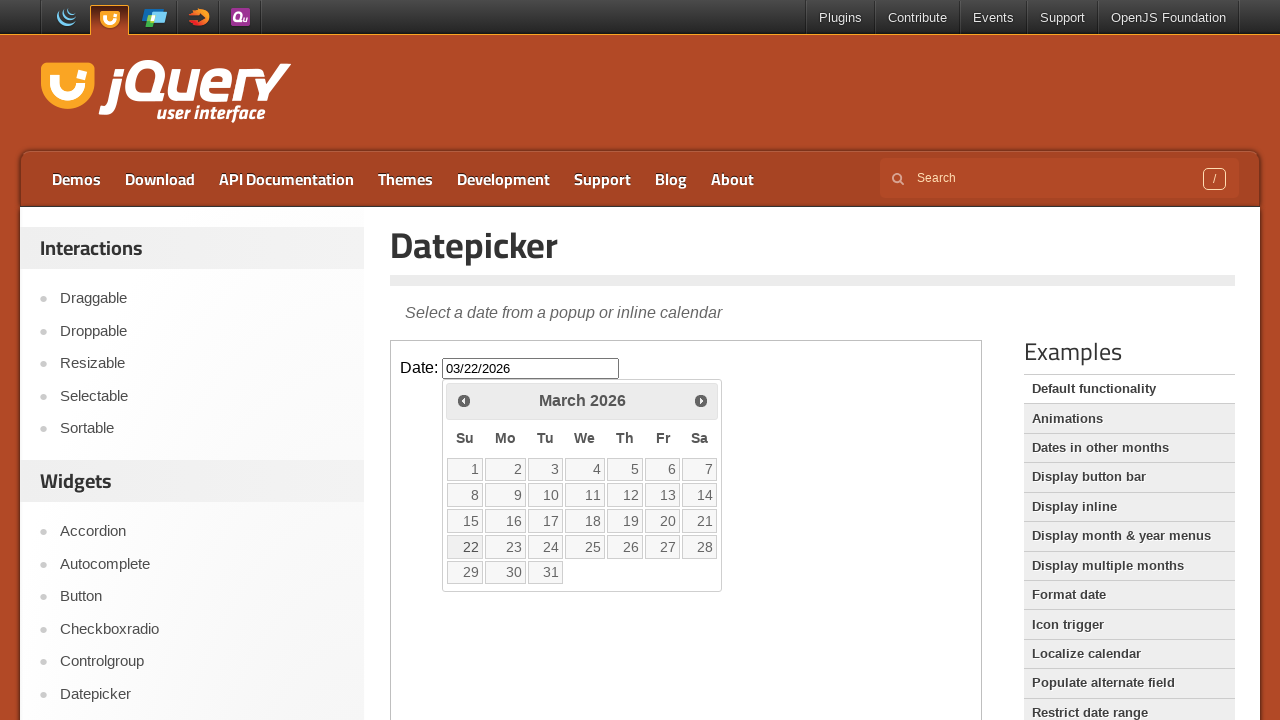

Retrieved the selected date value: 03/22/2026
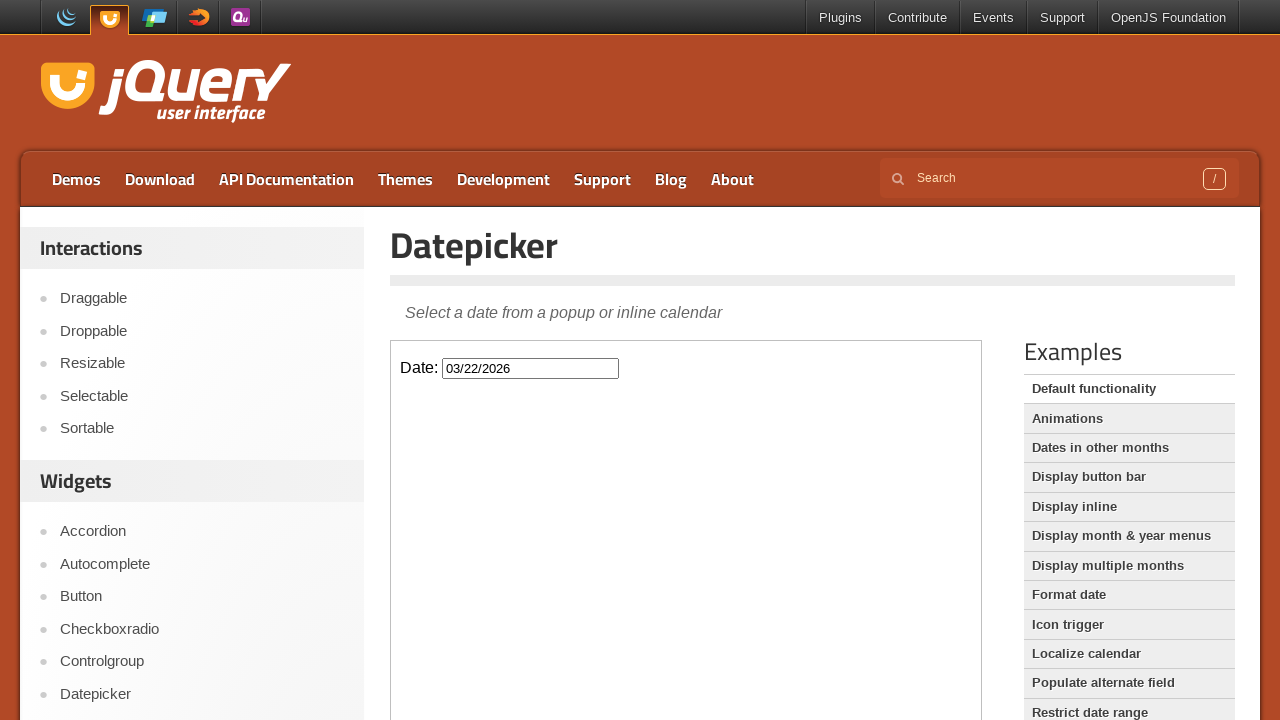

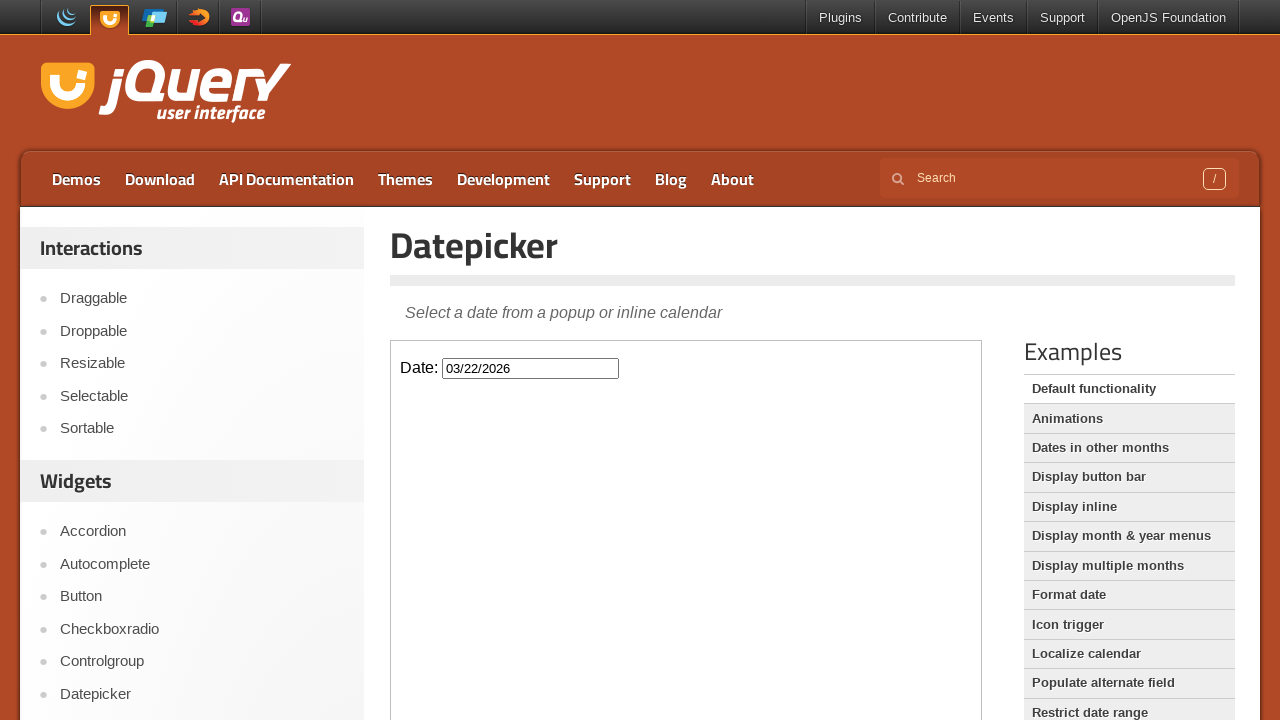